Tests datalist input functionality by clicking on datalist field and selecting an option value

Starting URL: https://www.selenium.dev/selenium/web/web-form.html

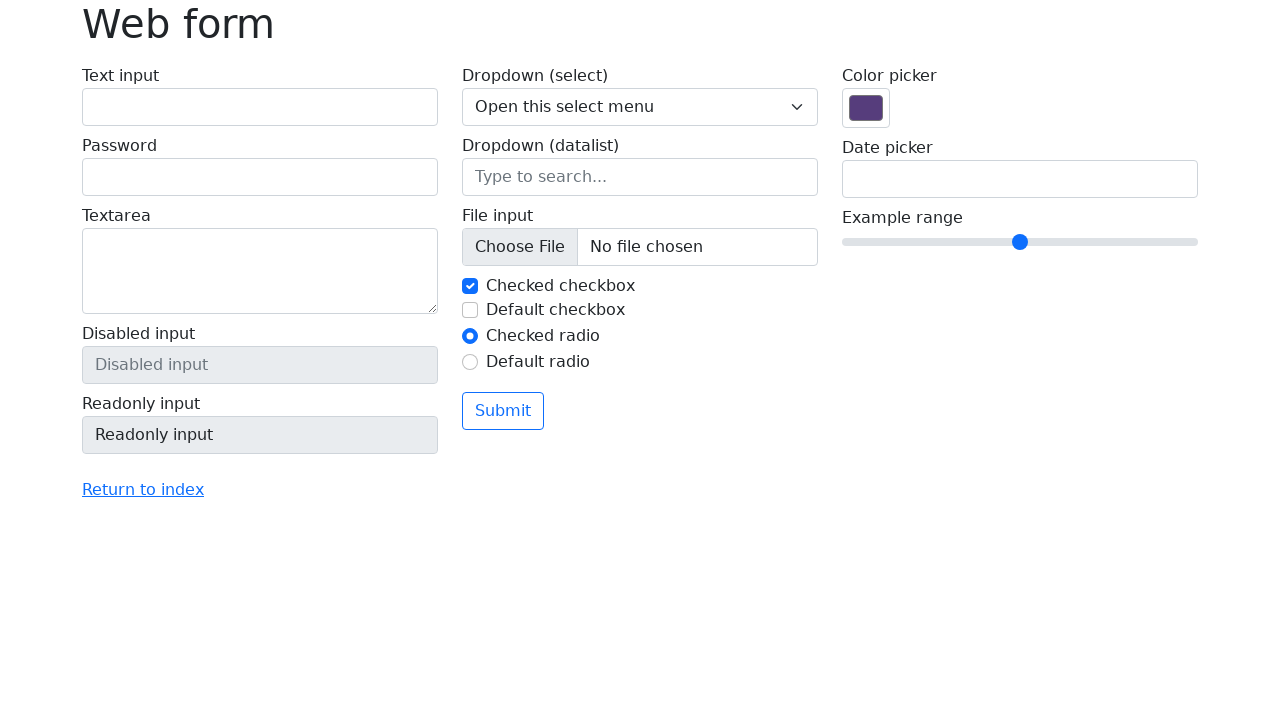

Clicked on datalist input field at (640, 177) on input[name='my-datalist']
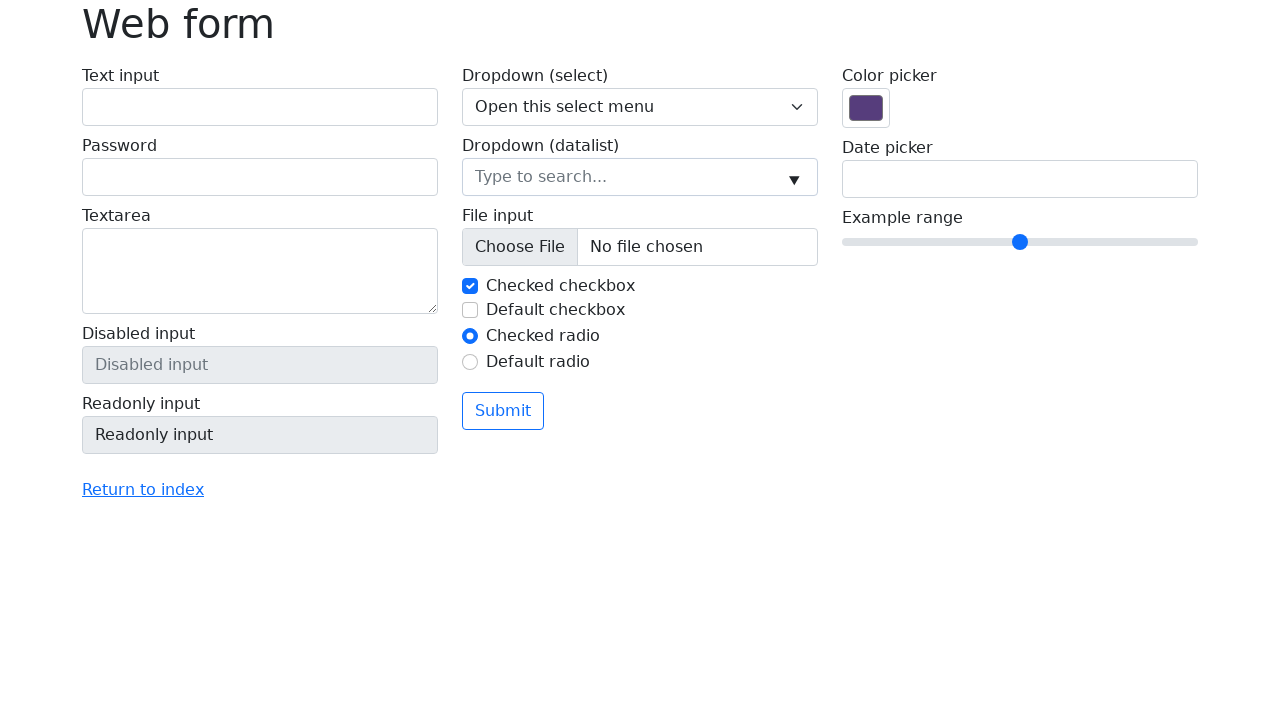

Filled datalist field with 'New York' option value on input[name='my-datalist']
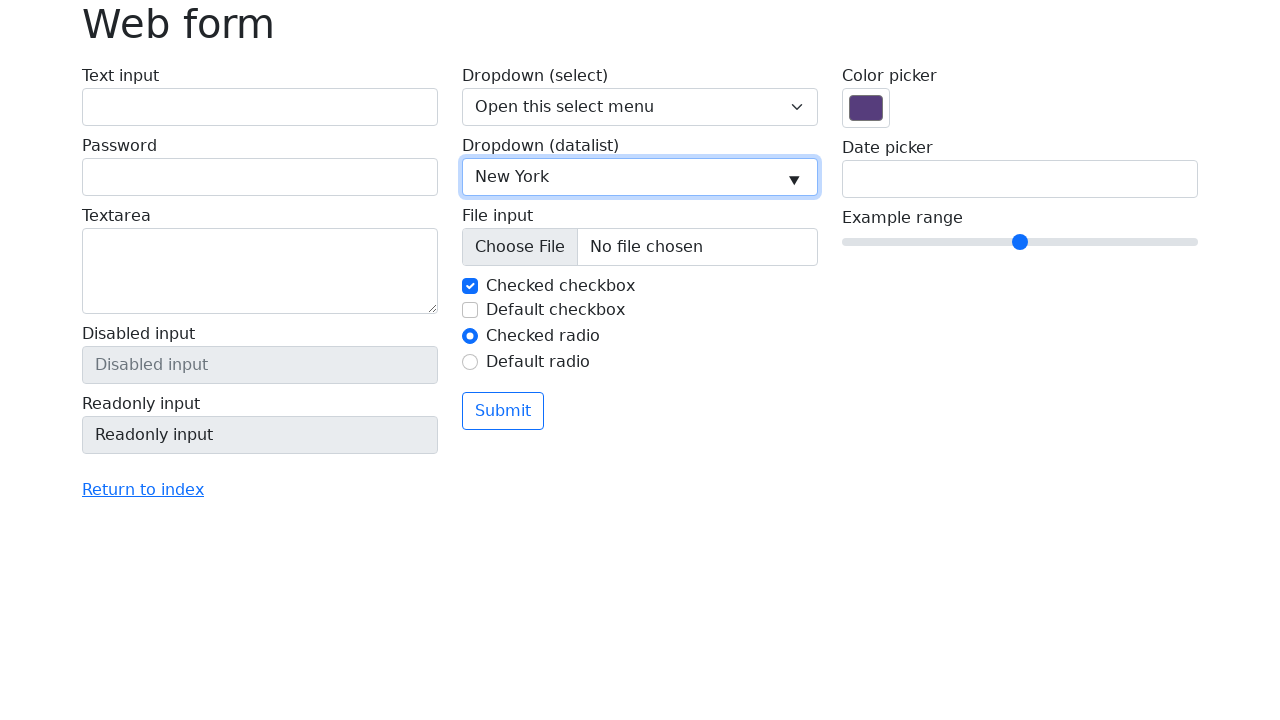

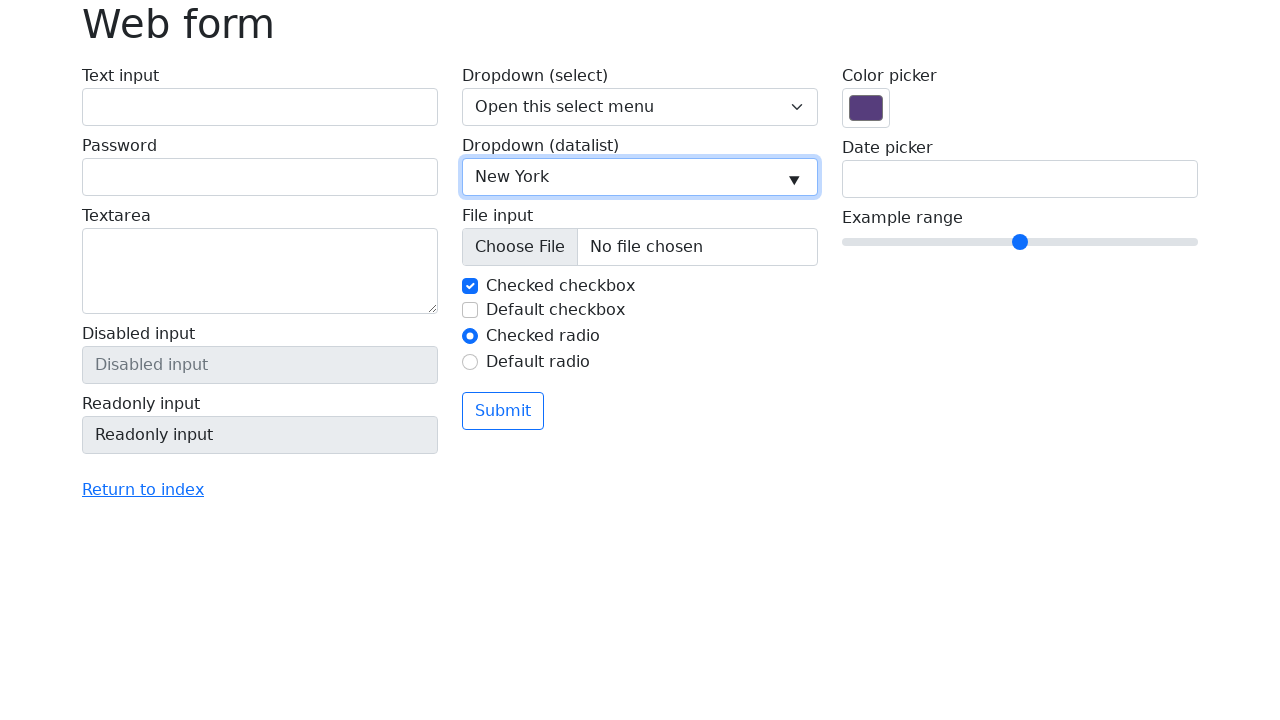